Tests JavaScript confirm dialog by clicking Cancel button

Starting URL: https://the-internet.herokuapp.com/javascript_alerts

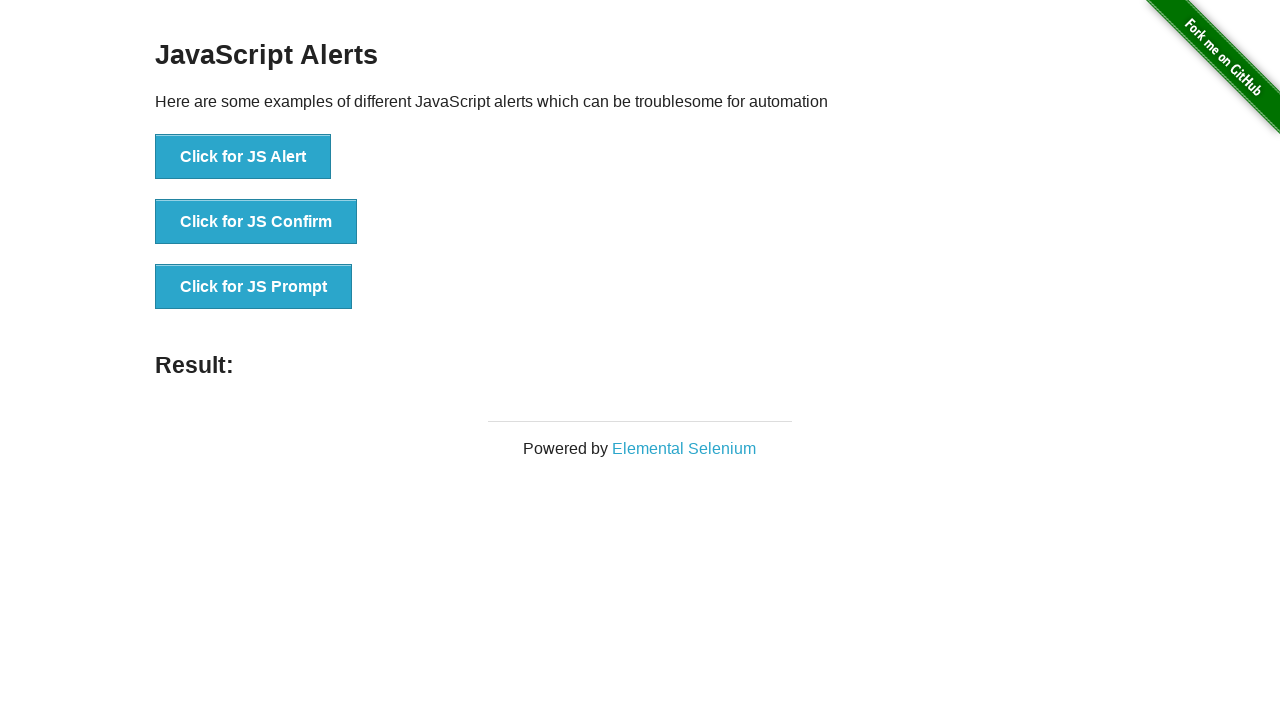

Clicked button to trigger JavaScript confirm dialog at (256, 222) on xpath=//*[text()="Click for JS Confirm"]
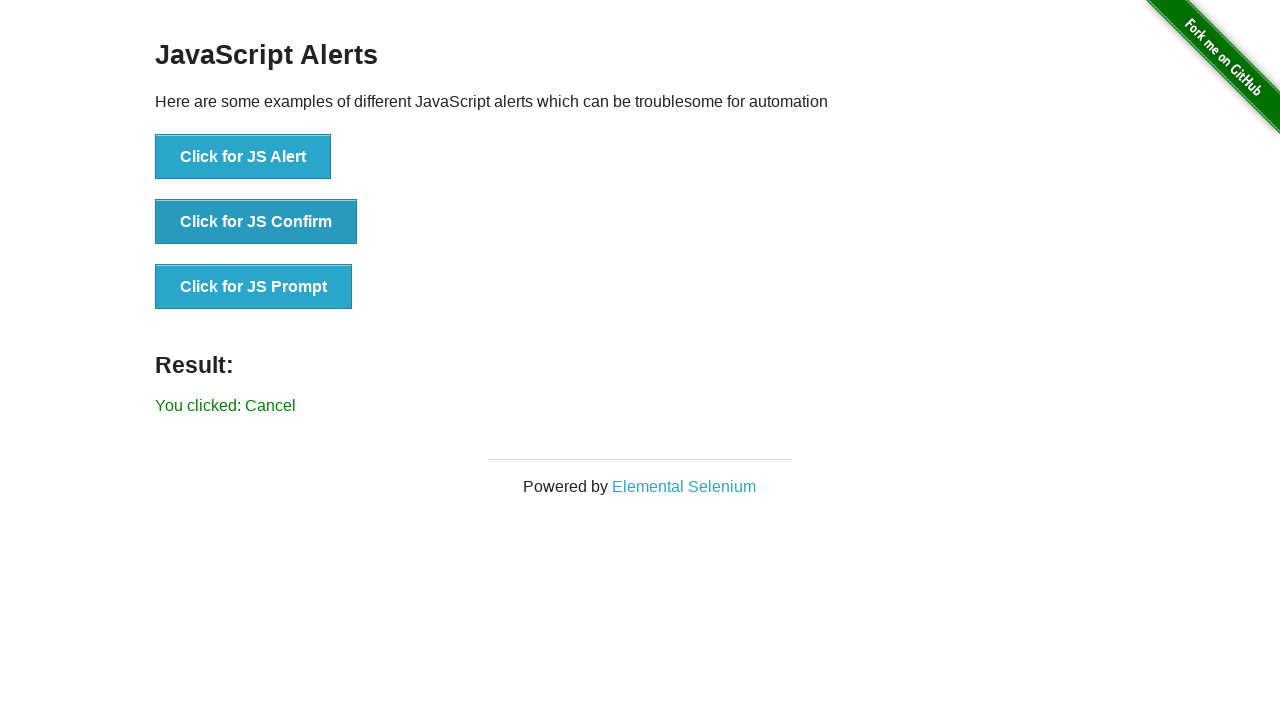

Set up dialog handler to dismiss confirm dialog
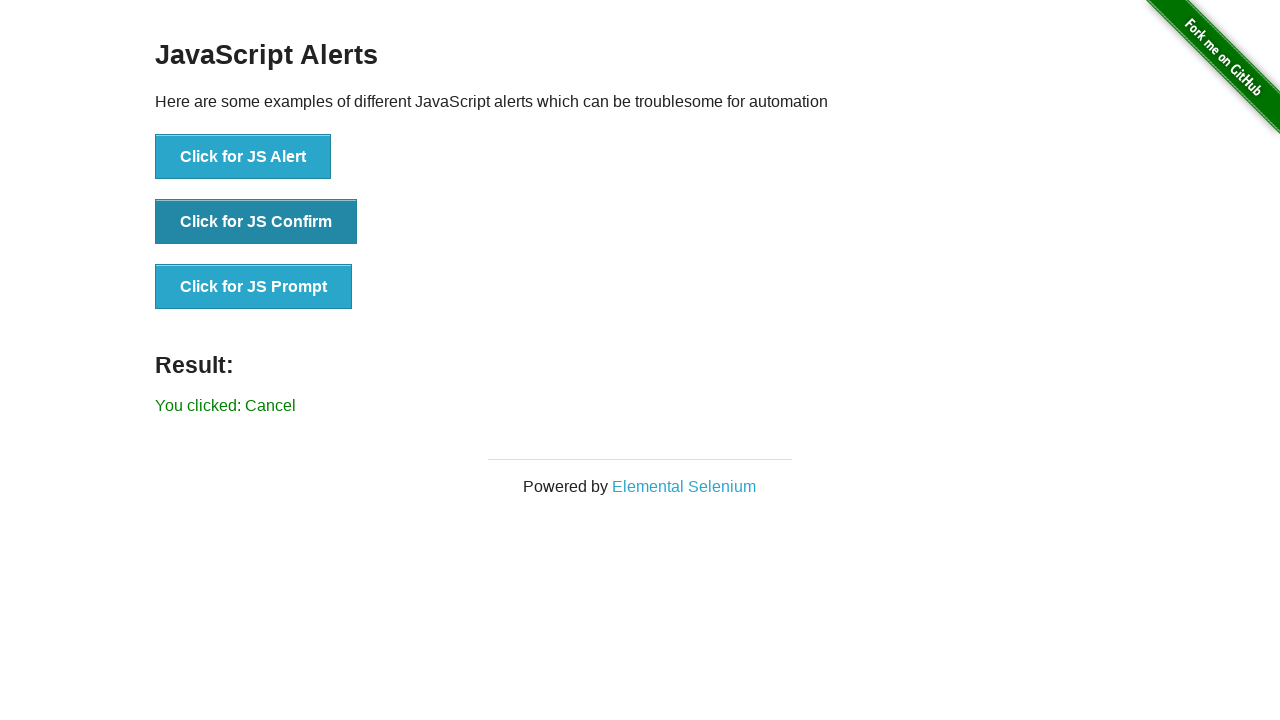

Result message appeared after dismissing confirm dialog
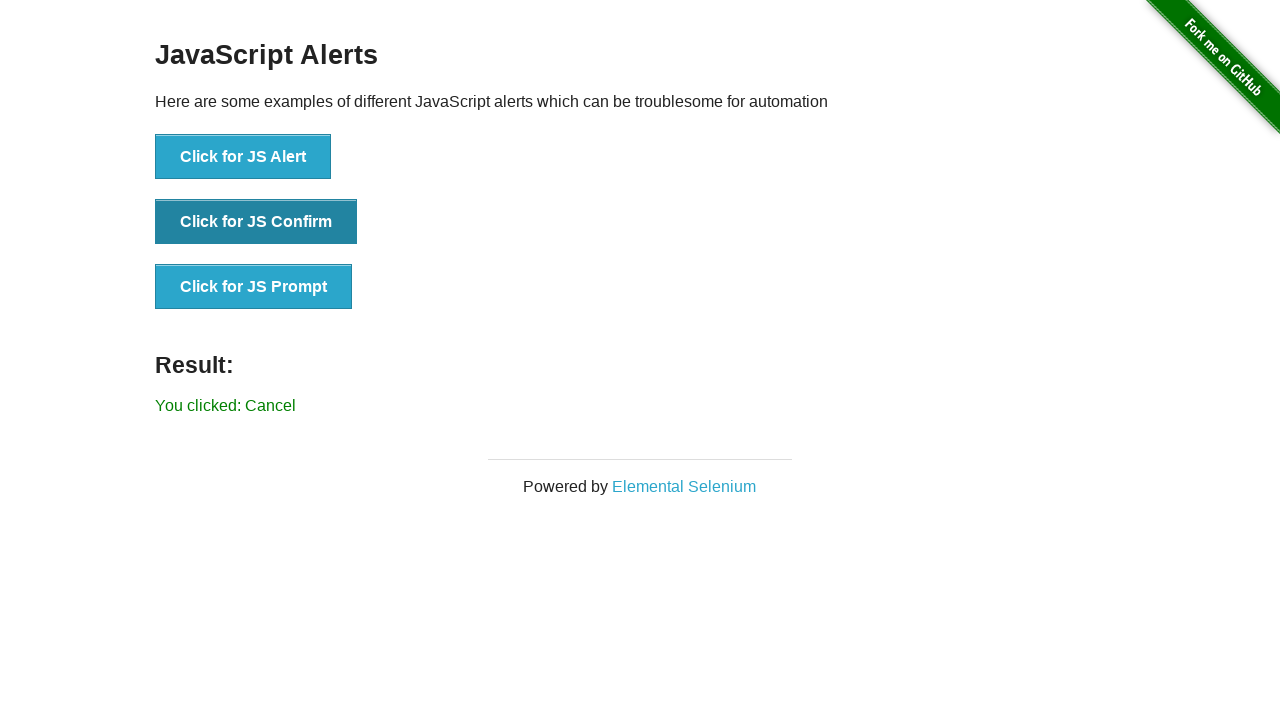

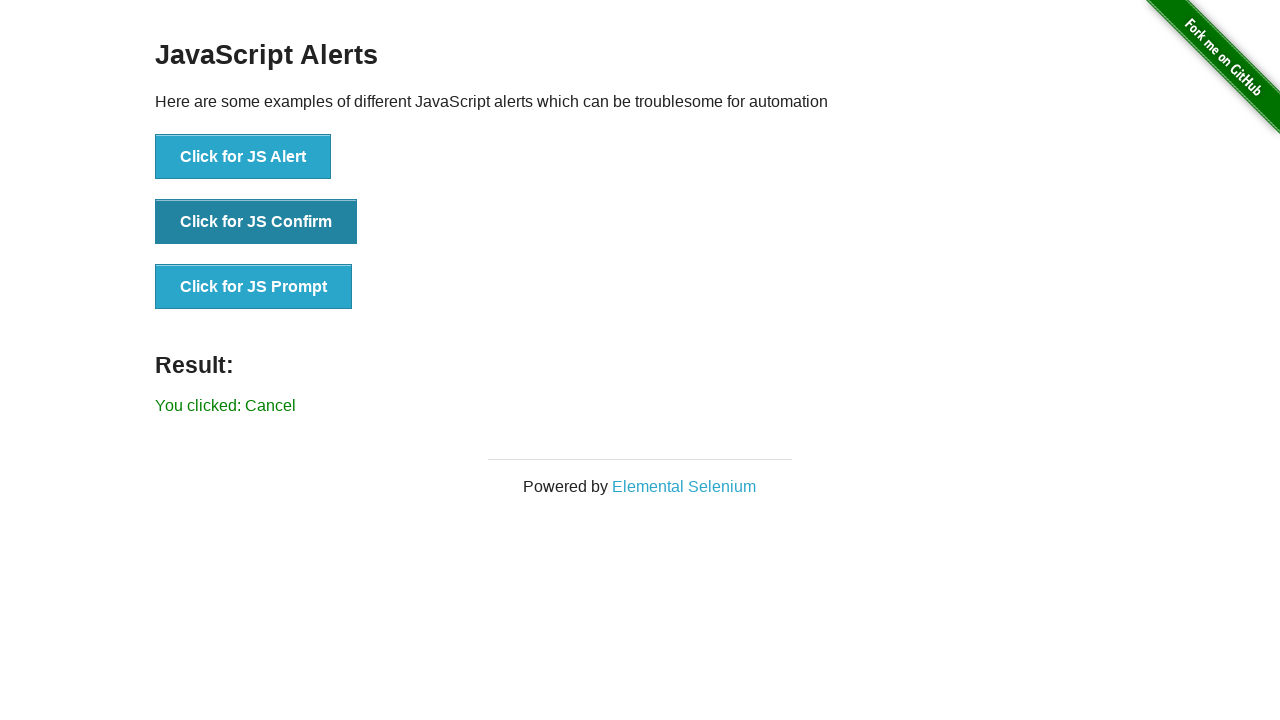